Tests the search functionality on an API documentation page by entering a search term and waiting for search results to appear

Starting URL: https://api.dxeco.io/docs

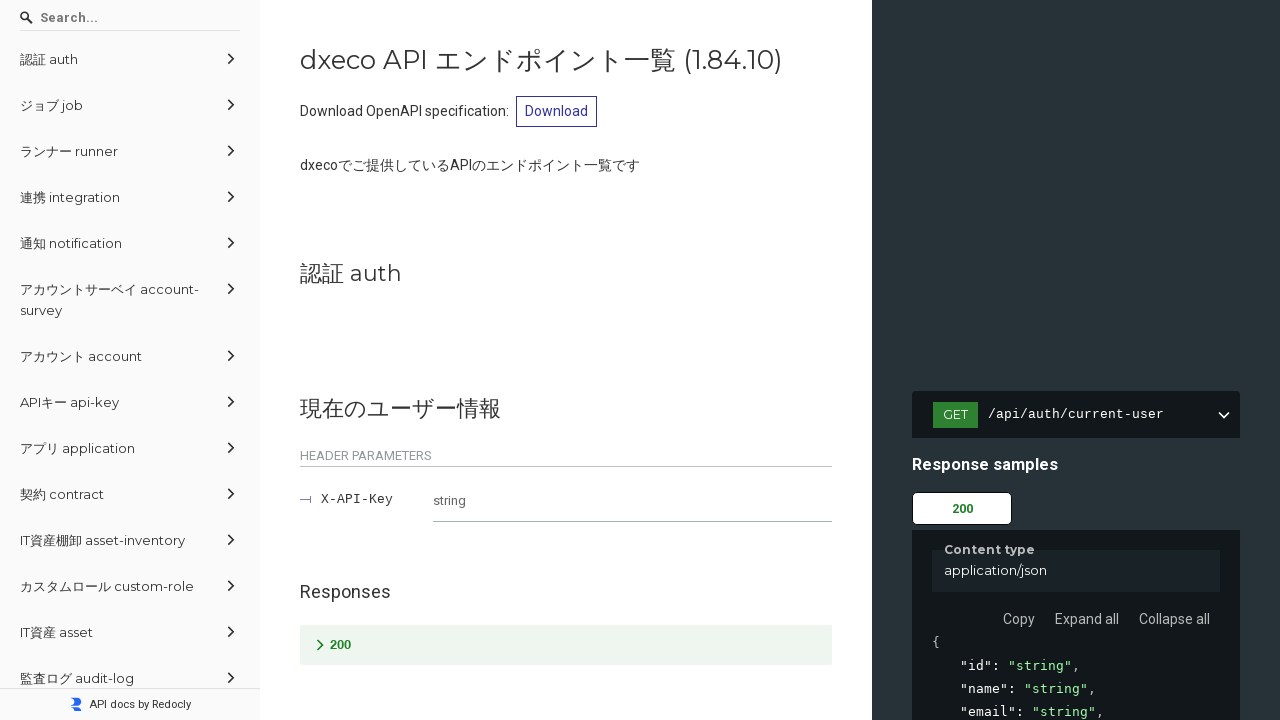

Filled search input with 'auth' on input[aria-label="Search"]
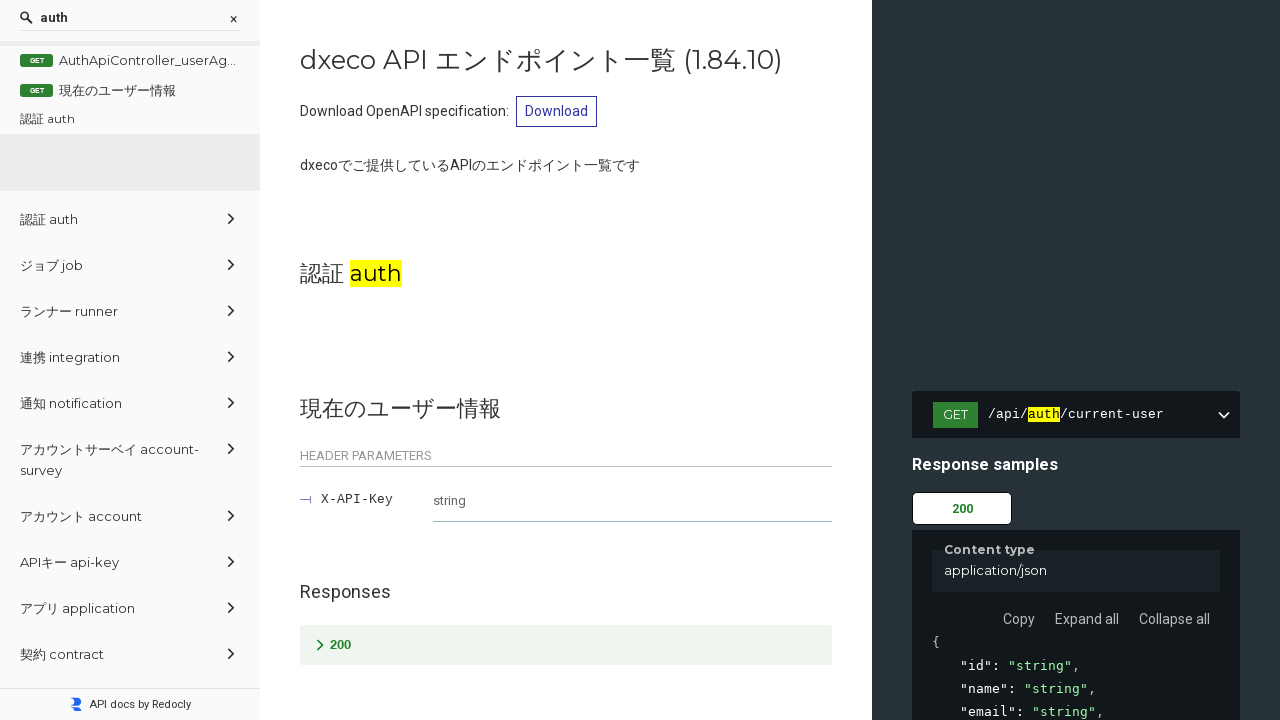

Search results appeared for 'auth'
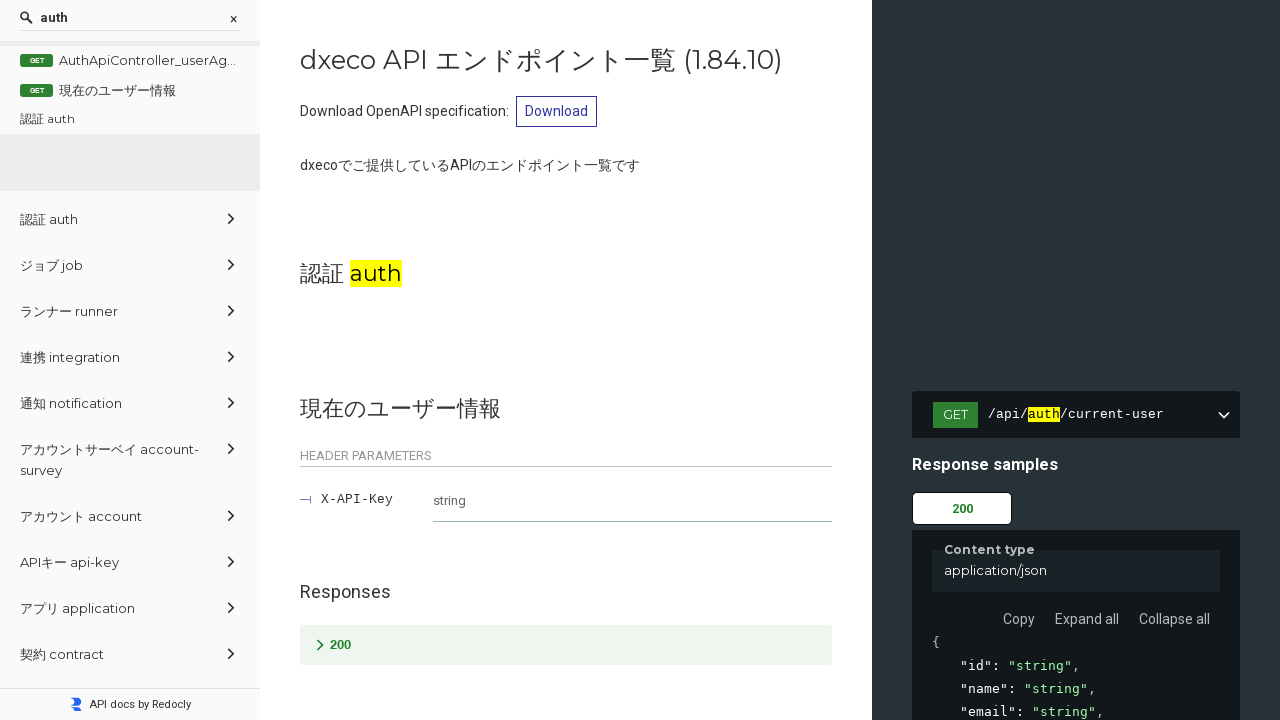

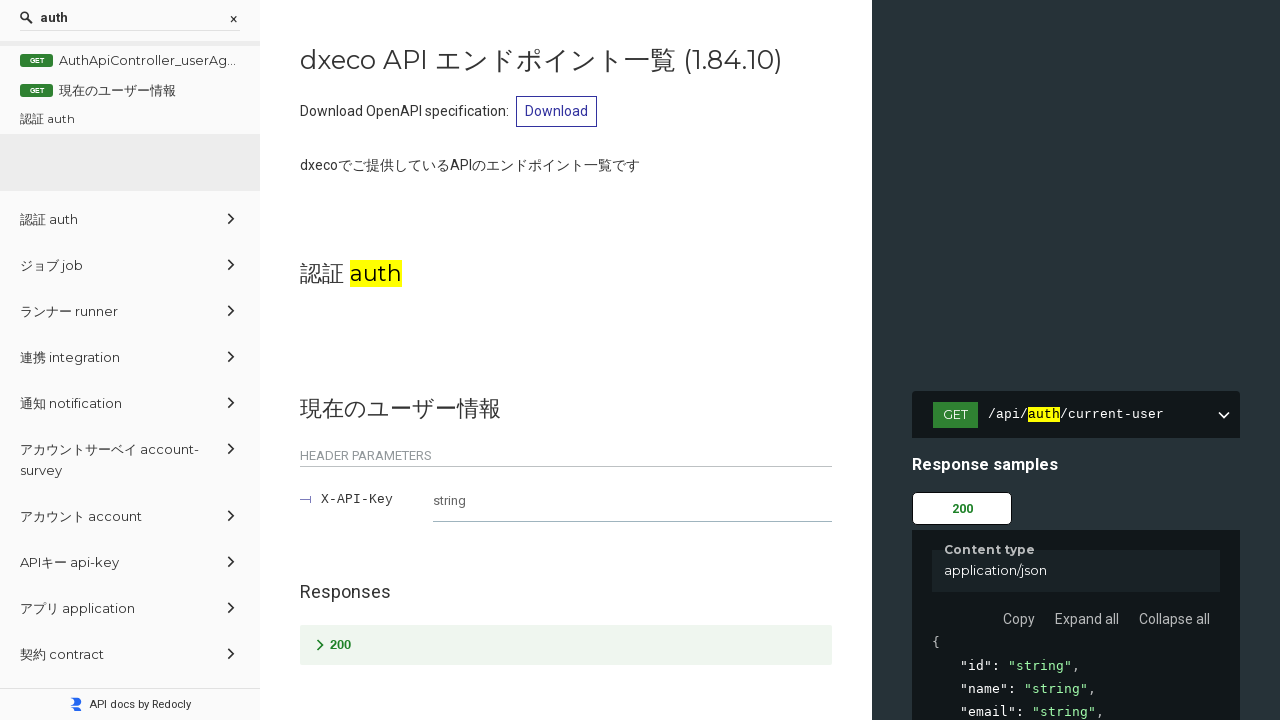